Tests file upload functionality by navigating to the file upload page and uploading a small image file

Starting URL: https://the-internet.herokuapp.com/

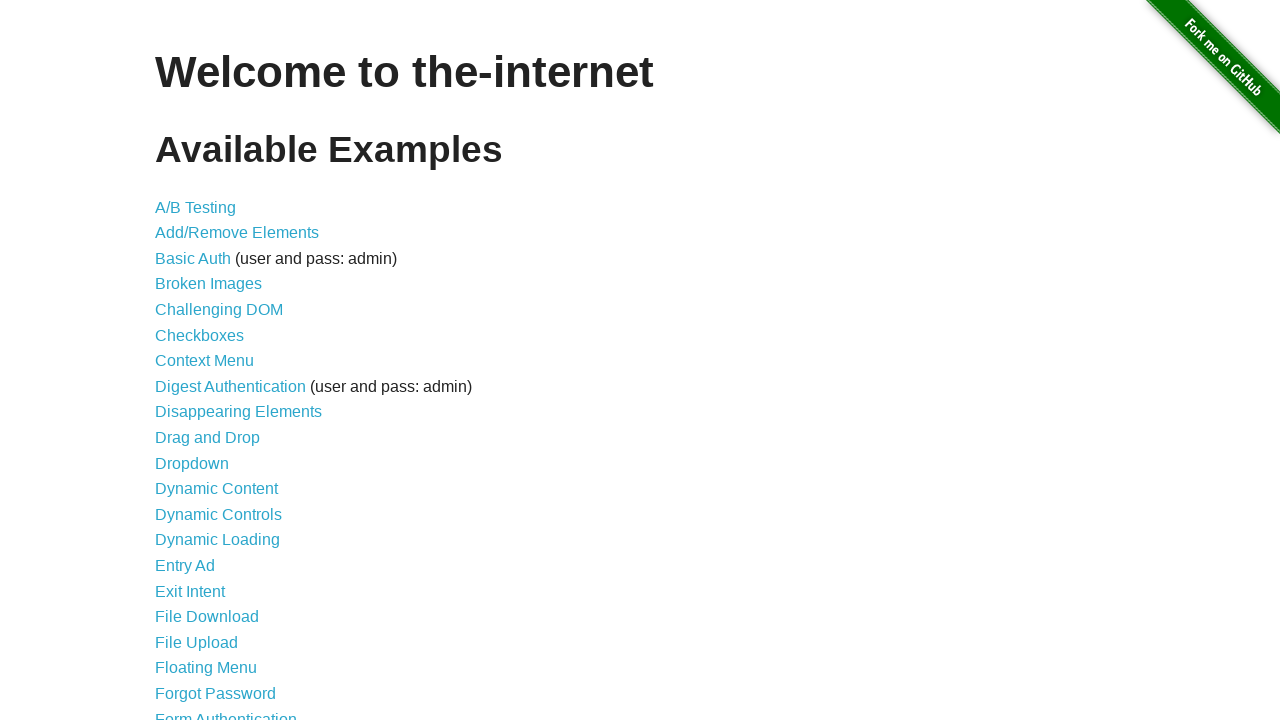

Clicked on File Upload link at (196, 642) on a[href='/upload']
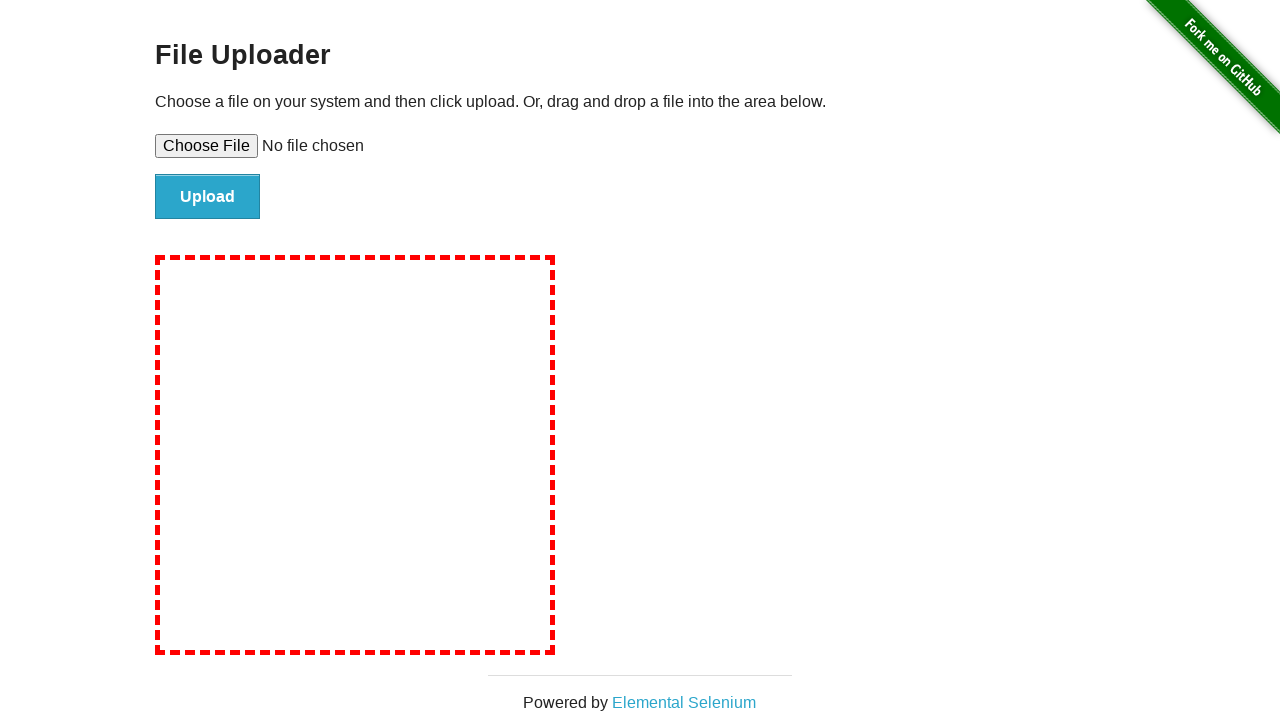

File upload page loaded and file input element appeared
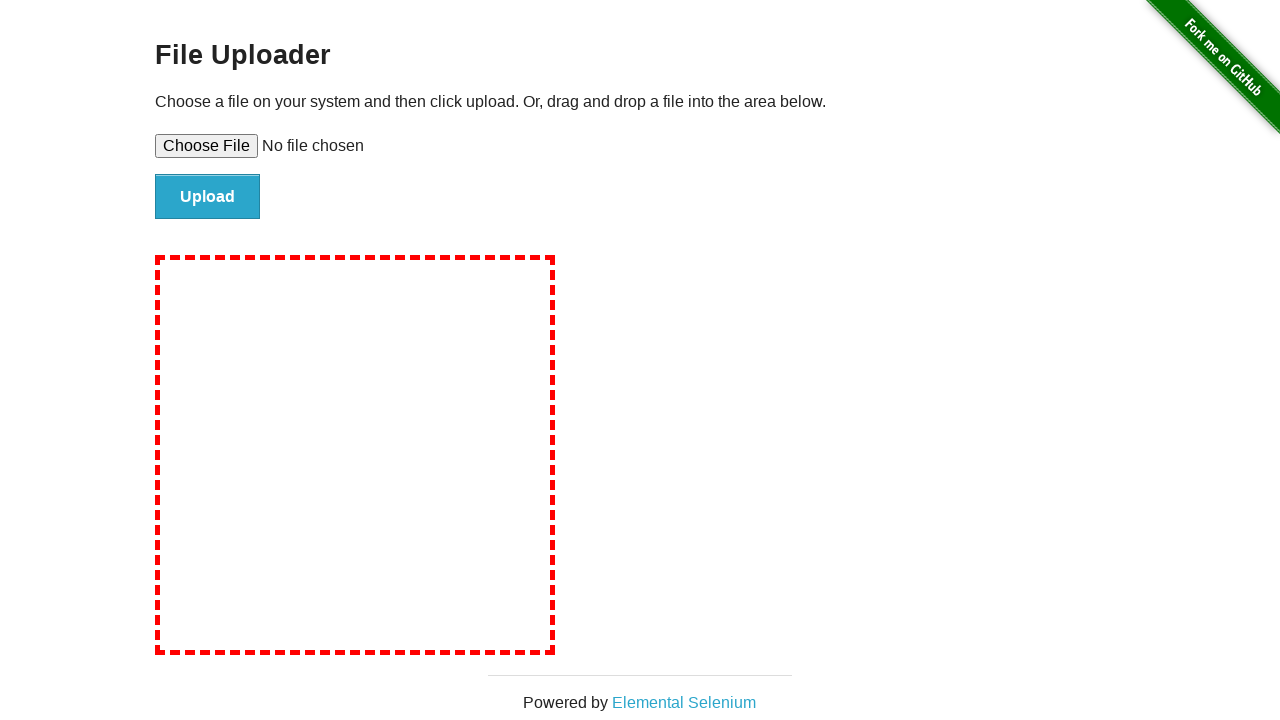

Set test image file (test-image.png) to file upload input
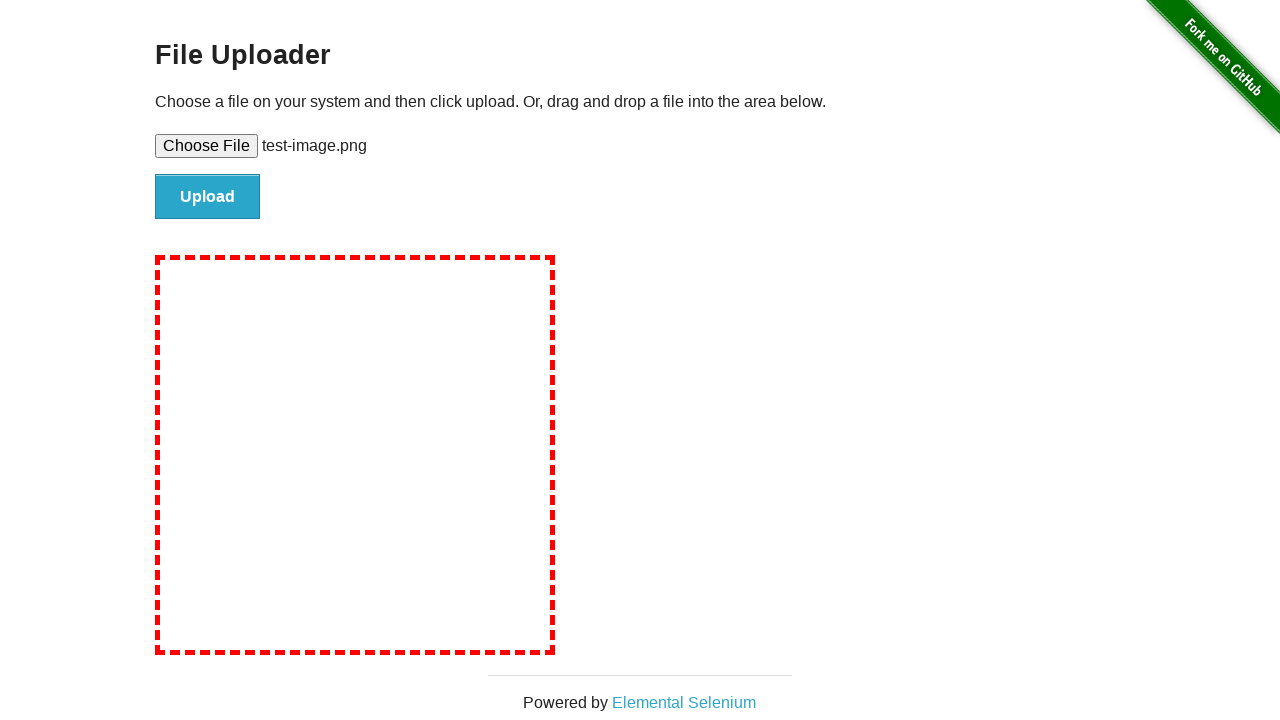

Clicked upload button to submit the file at (208, 197) on #file-submit
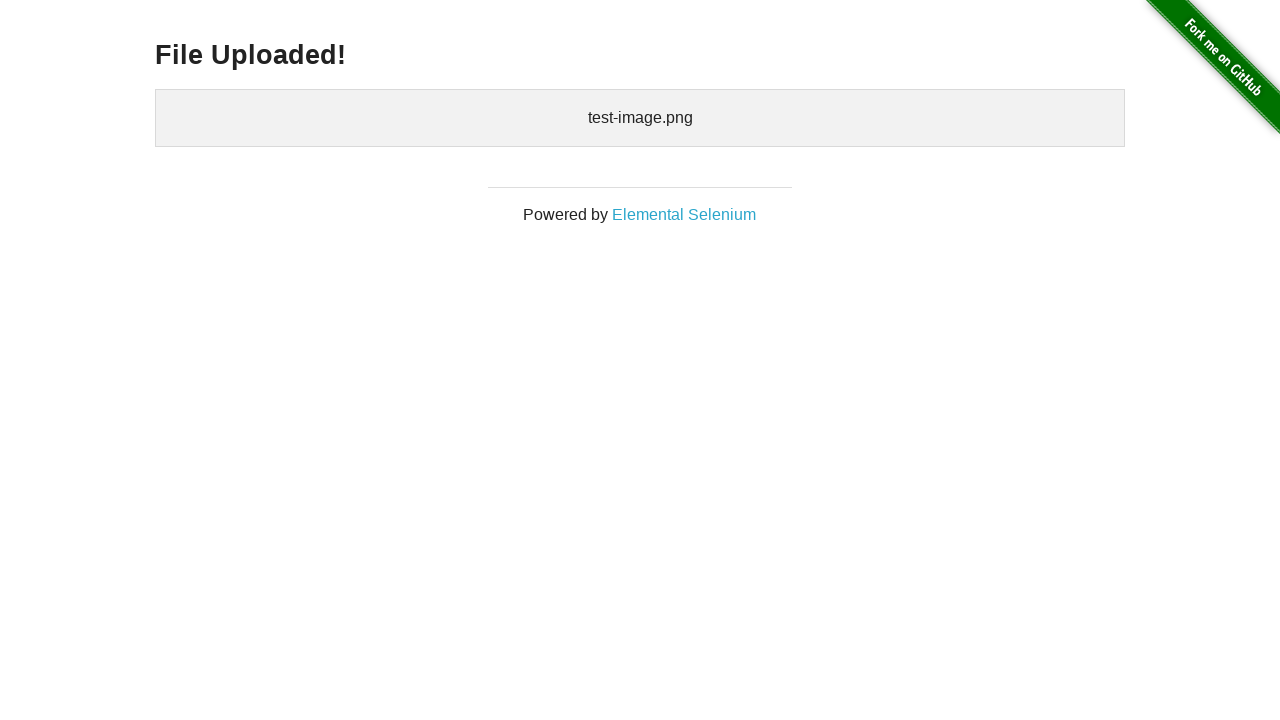

File upload completed successfully and uploaded files section appeared
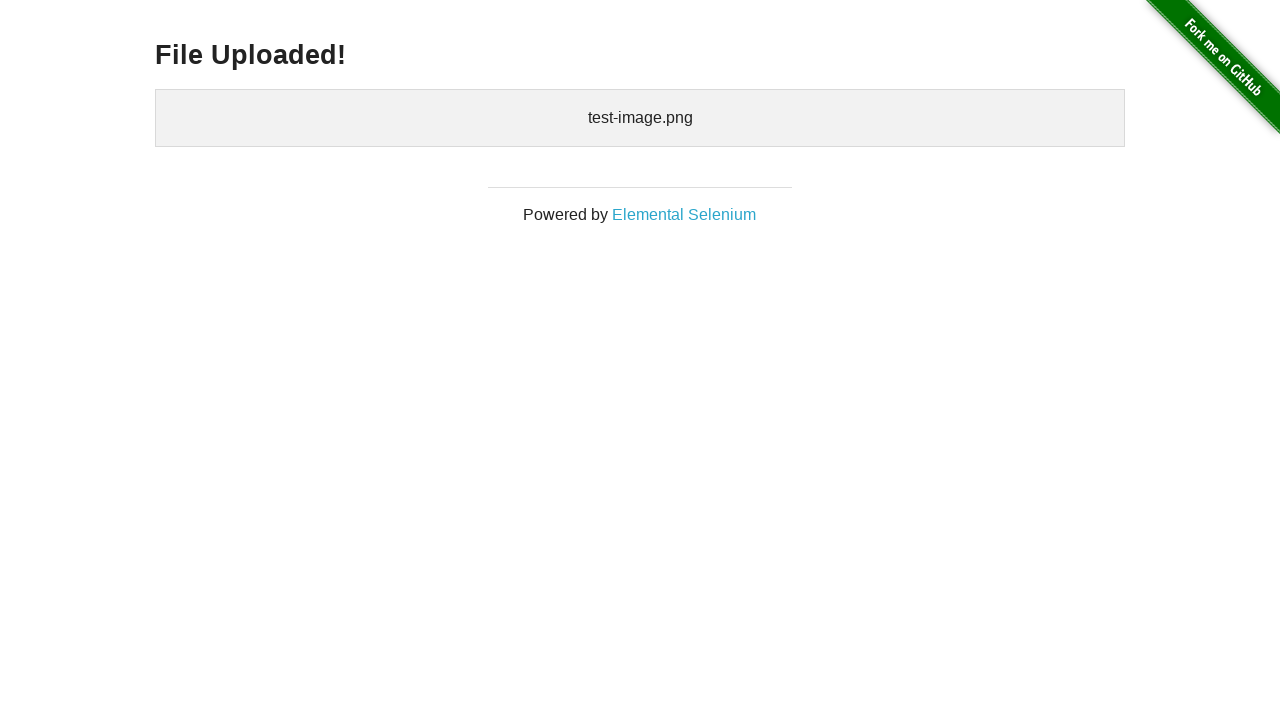

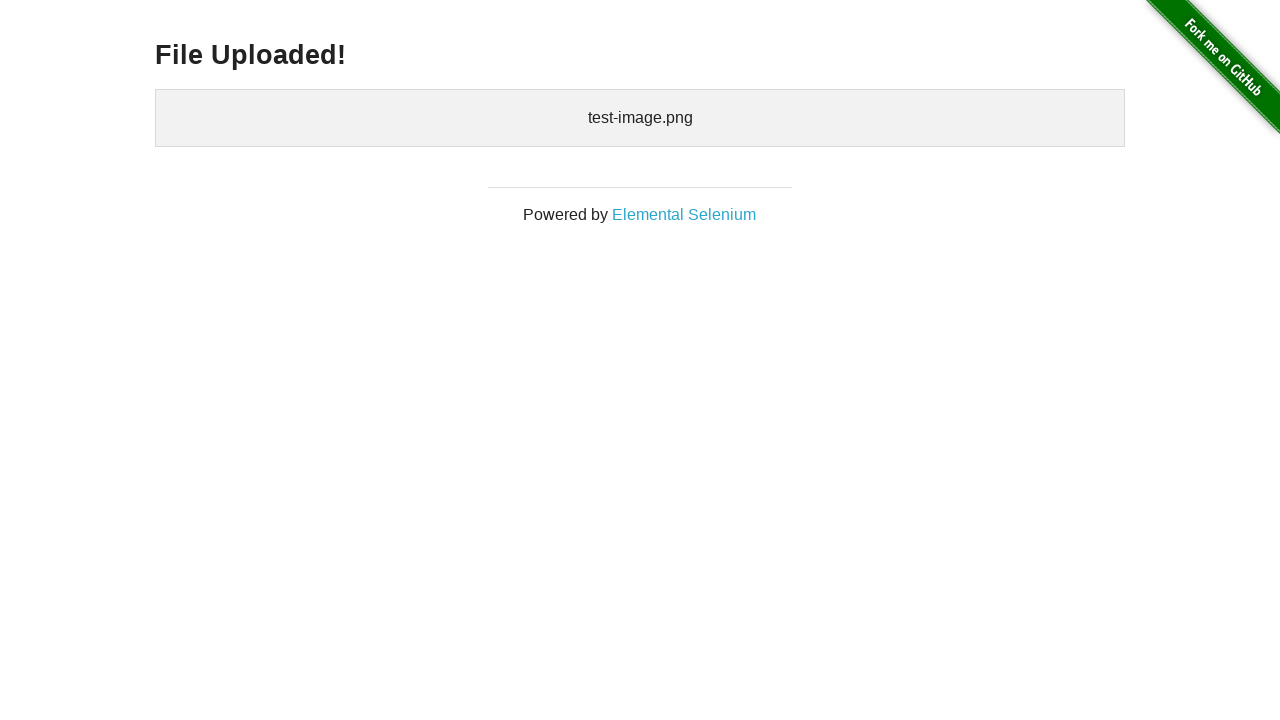